Navigates to Browse Languages, selects letter M, and verifies Mathematica language details

Starting URL: http://www.99-bottles-of-beer.net/

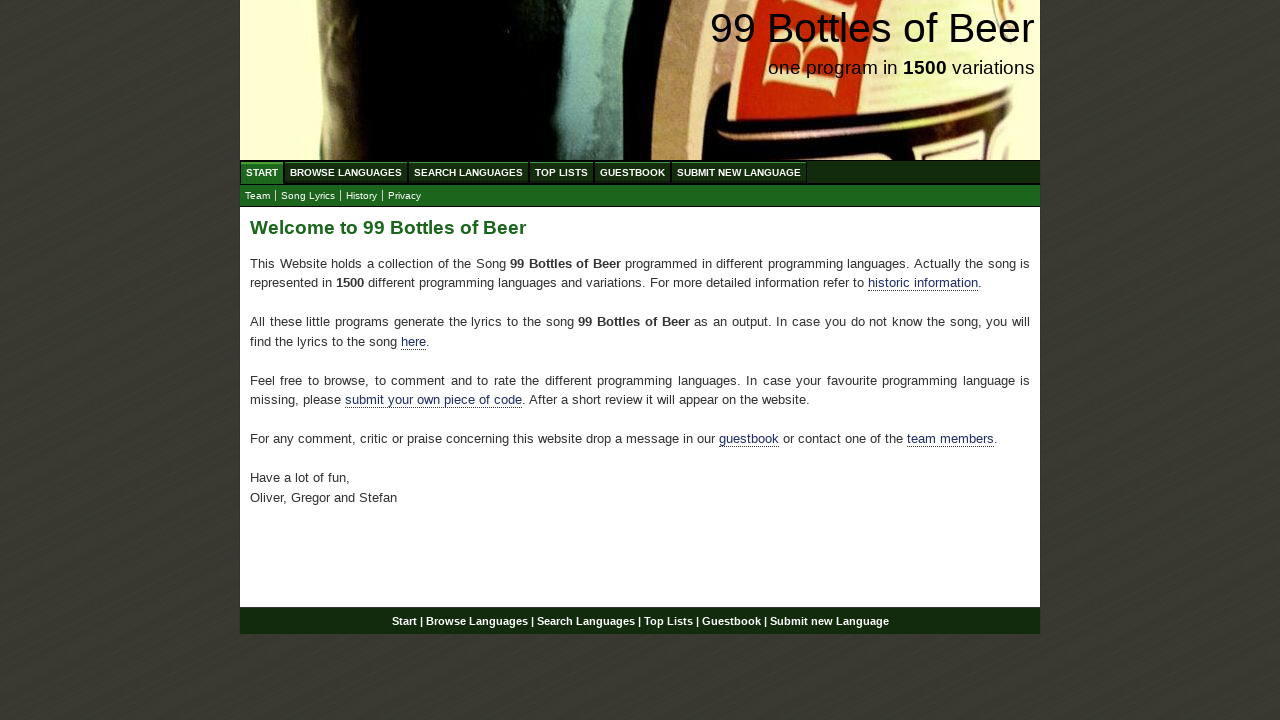

Clicked on Browse Languages menu item at (346, 172) on xpath=//ul[@id='menu']/li/a[@href='/abc.html']
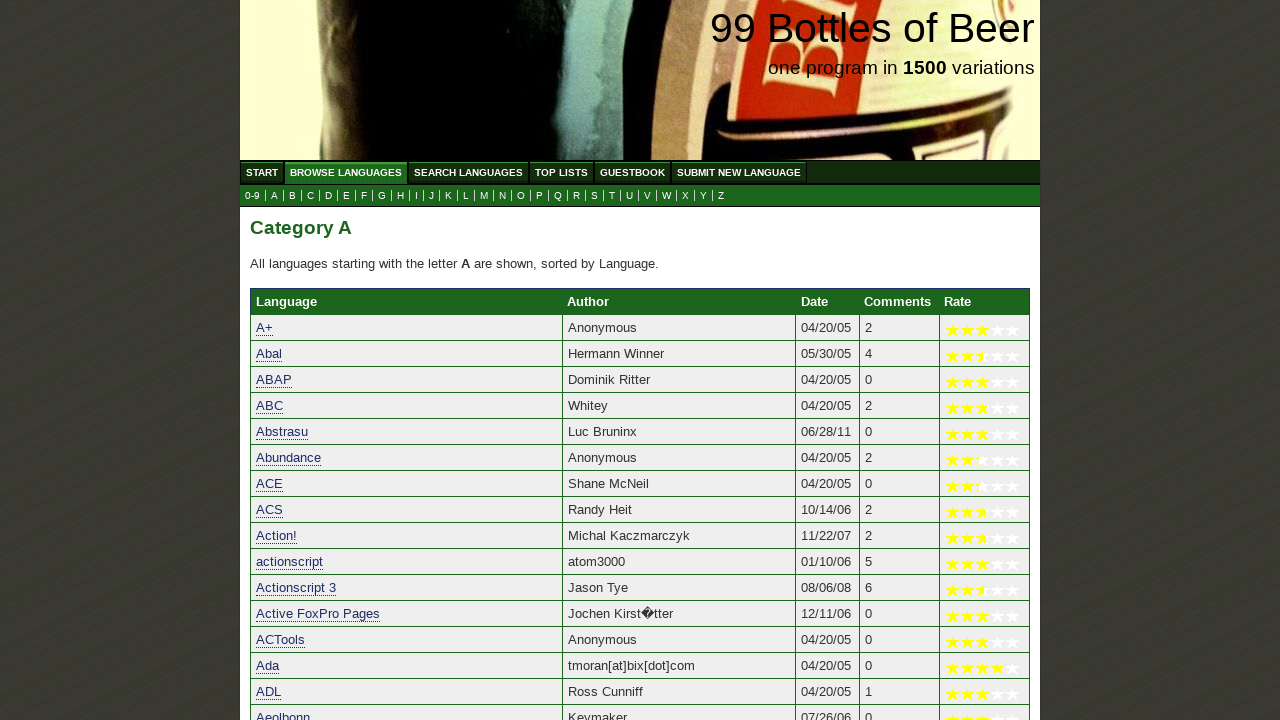

Clicked on letter M in the submenu at (484, 196) on xpath=//ul[@id='submenu']/li/a[@href='m.html']
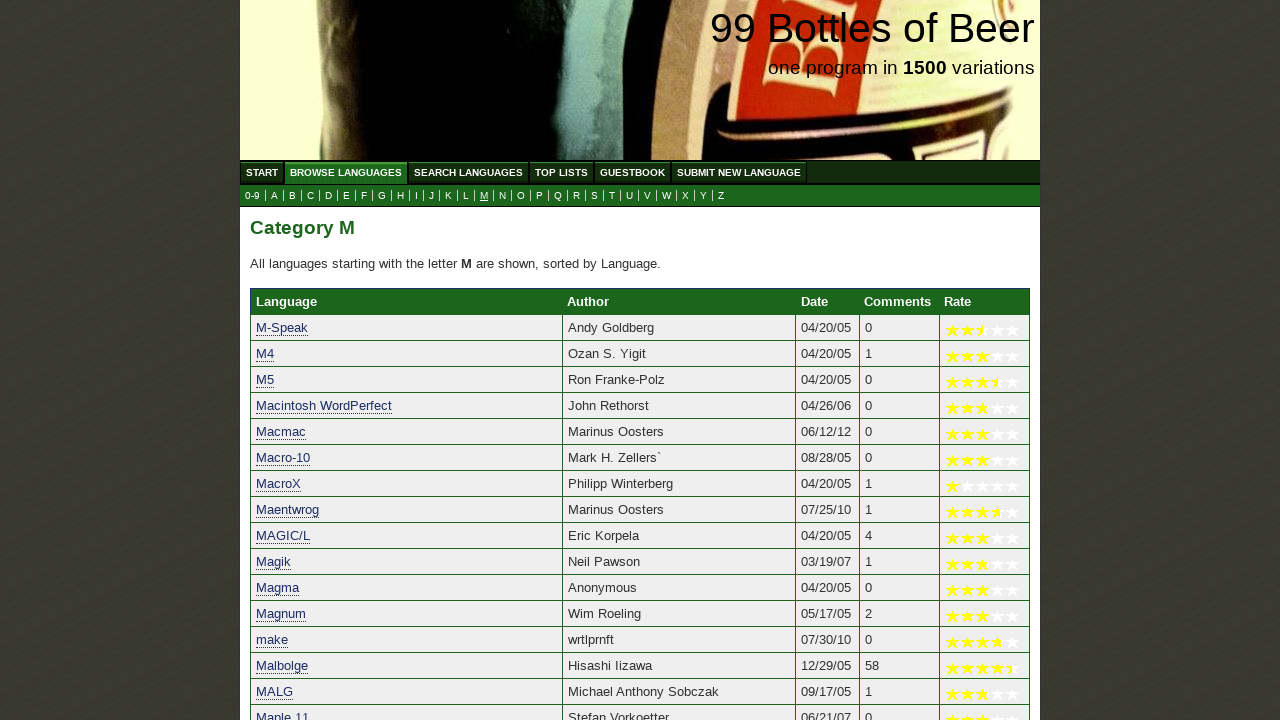

Category table loaded with language entries
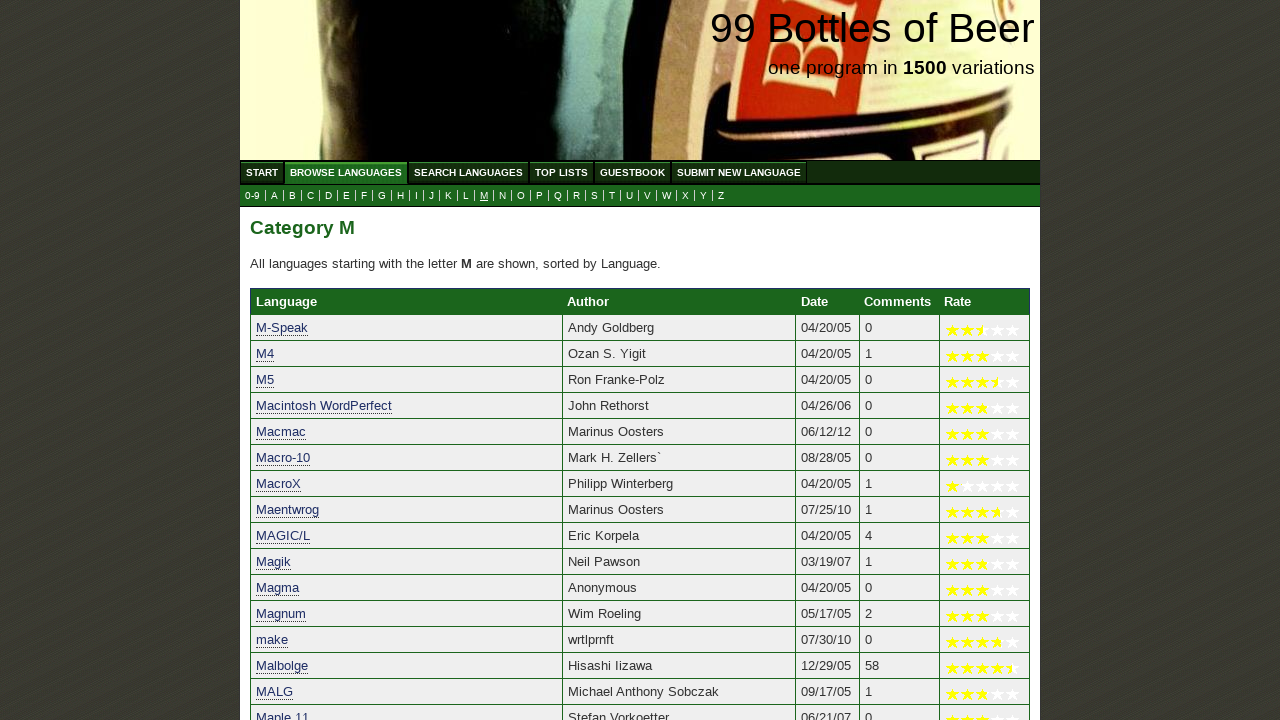

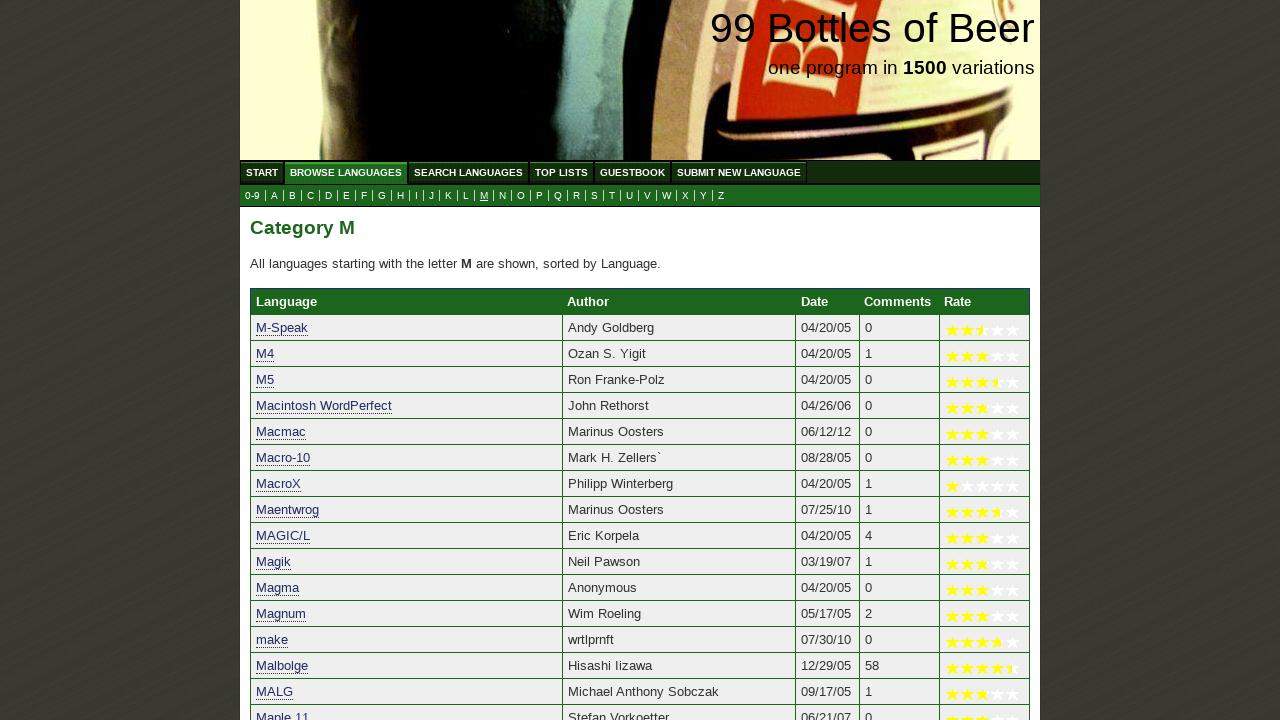